Tests drag and drop functionality on jQuery UI demo page by dragging an element from source to destination

Starting URL: https://www.jqueryui.com

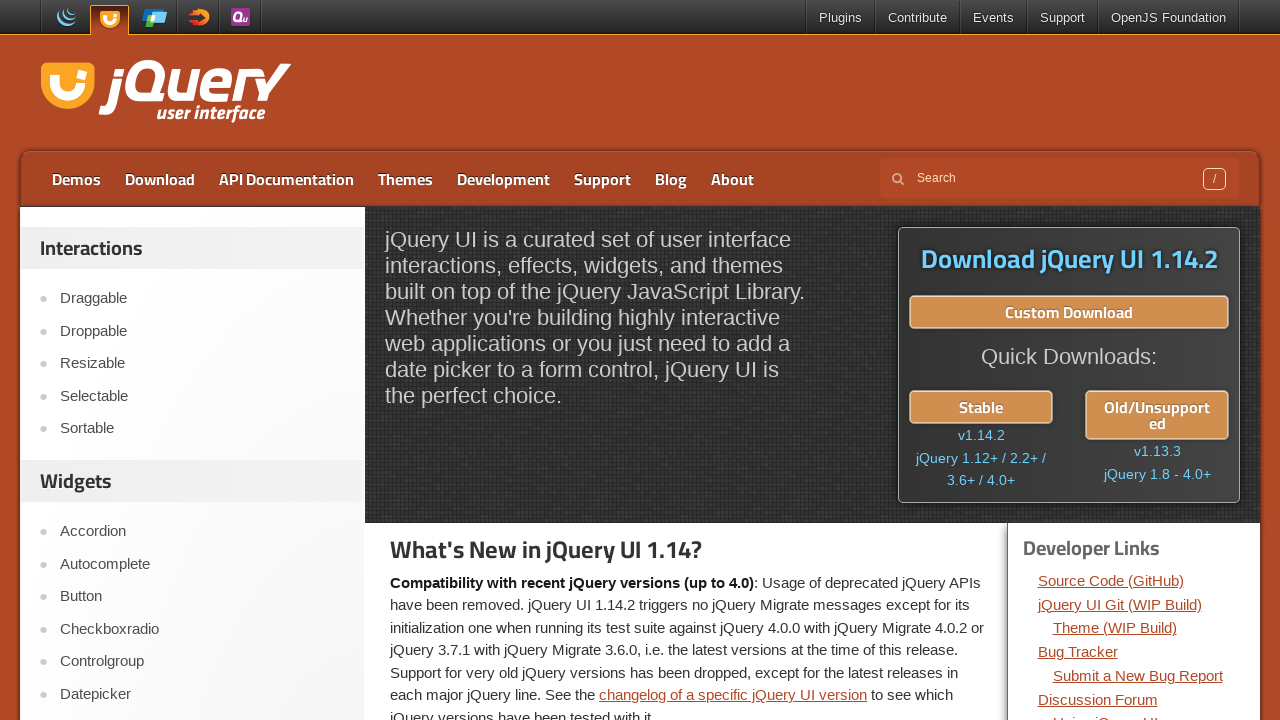

Clicked on Droppable link to navigate to drag-drop demo at (202, 331) on a:text('Droppable')
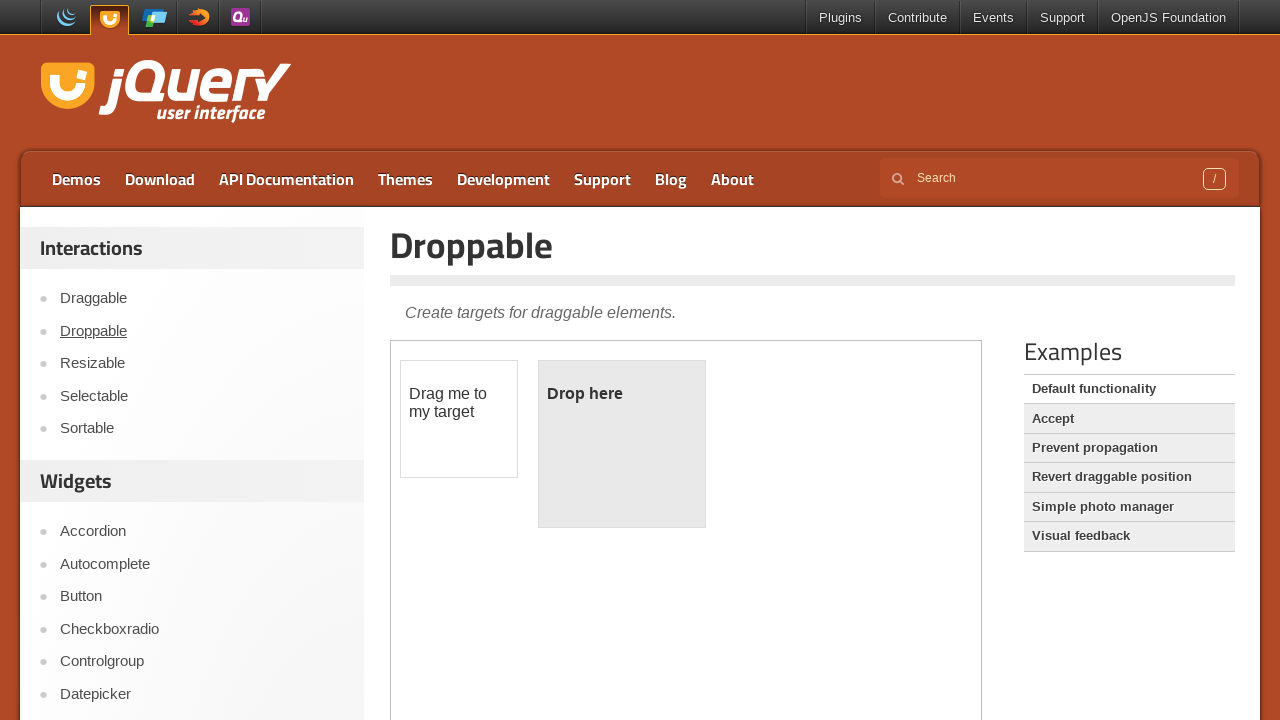

Located demo iframe containing drag and drop elements
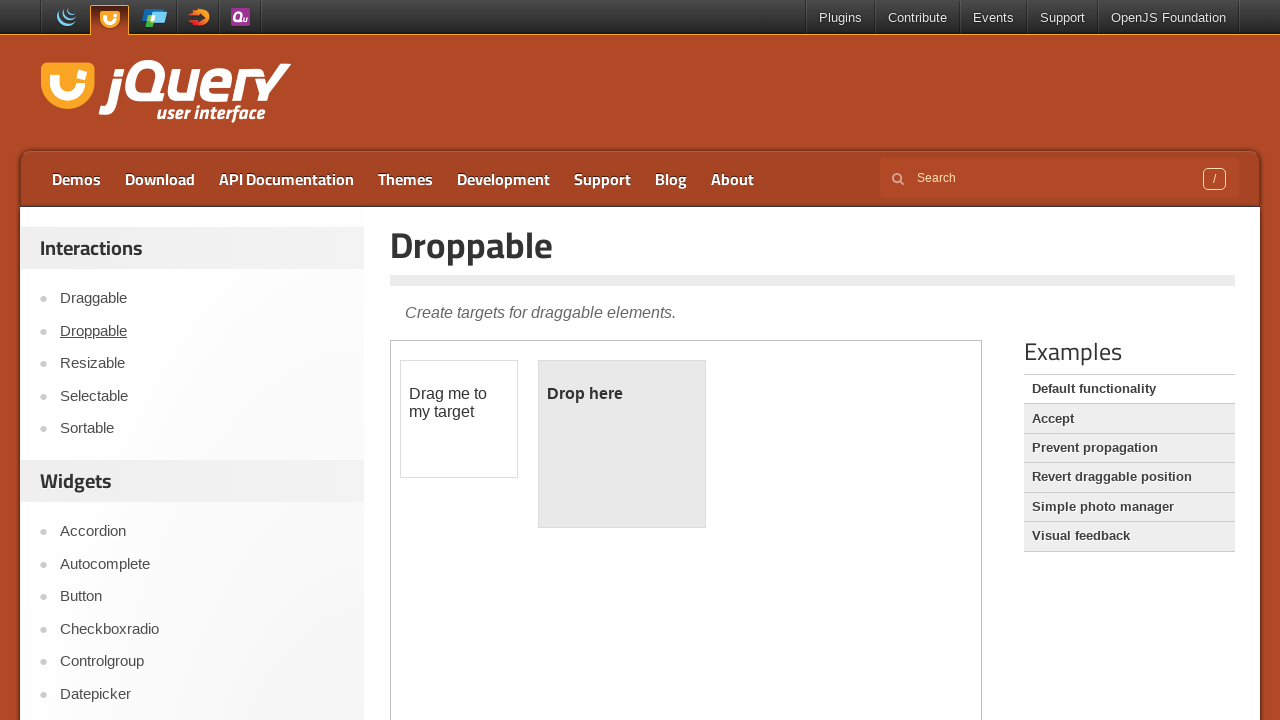

Dragged draggable element to droppable target element at (622, 444)
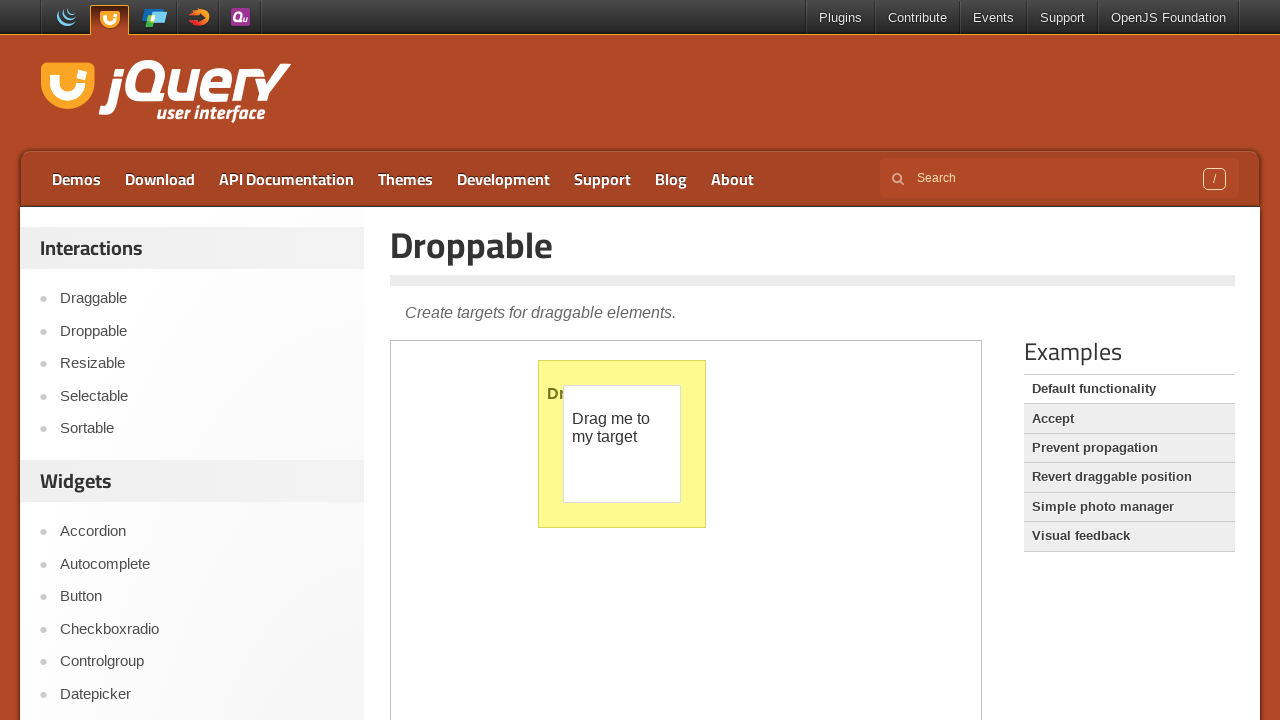

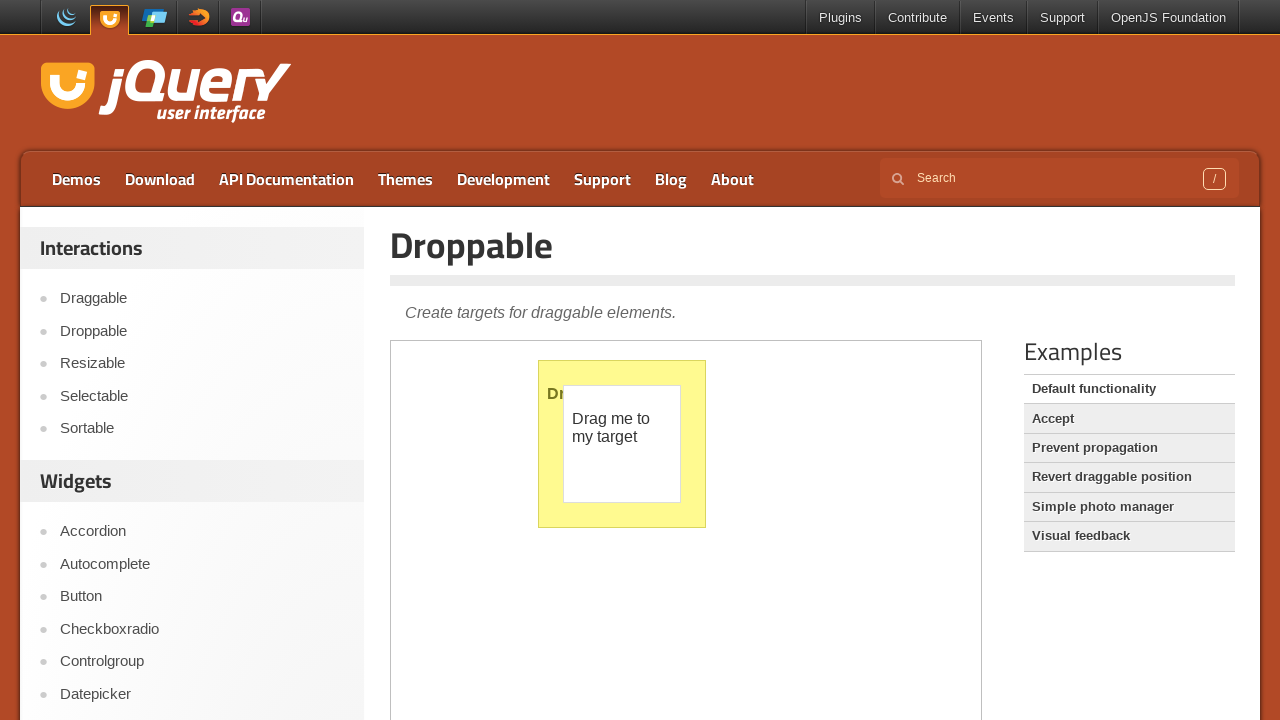